Navigates to the Demoblaze store homepage and verifies the page title is correct

Starting URL: https://www.demoblaze.com/

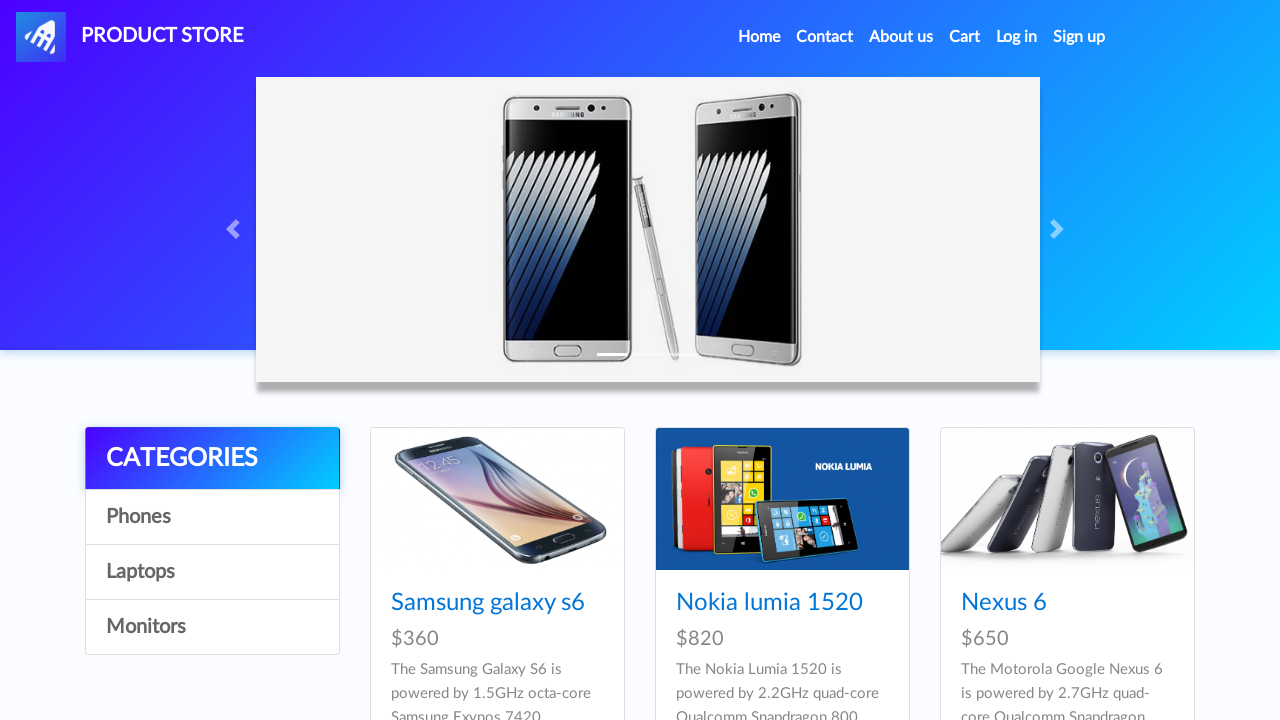

Navigated to Demoblaze store homepage
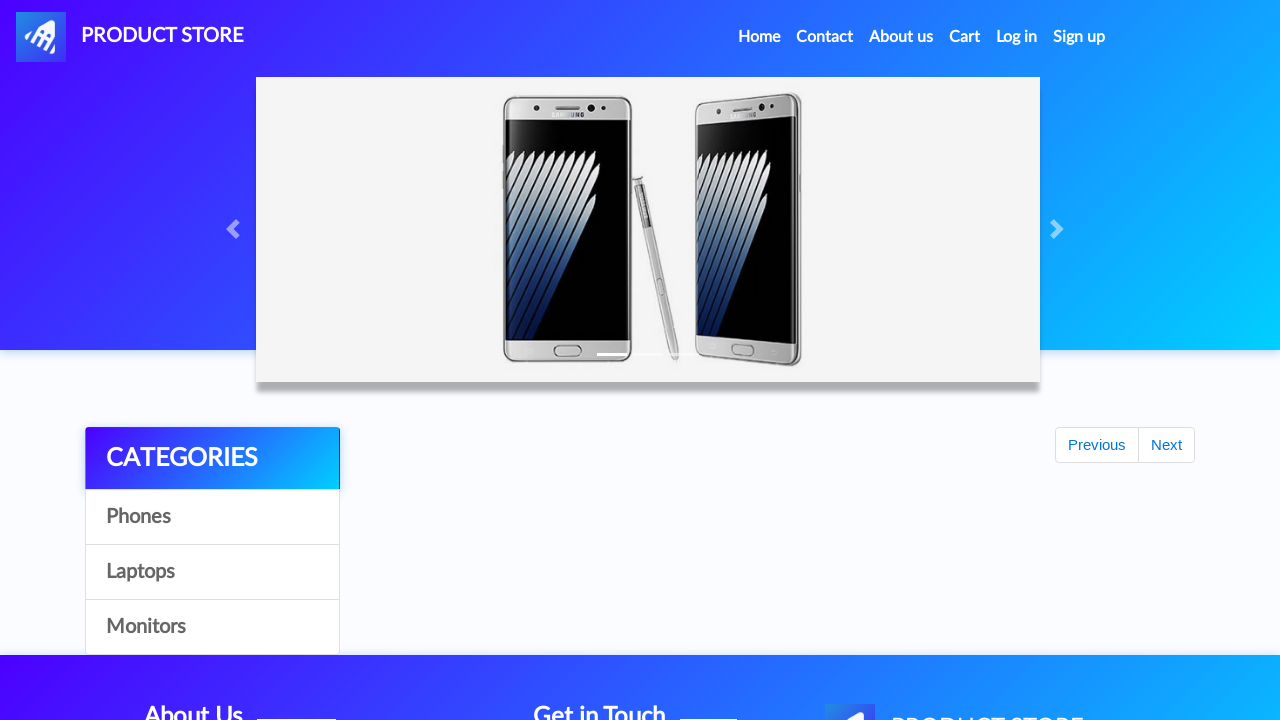

Verified page title is 'STORE'
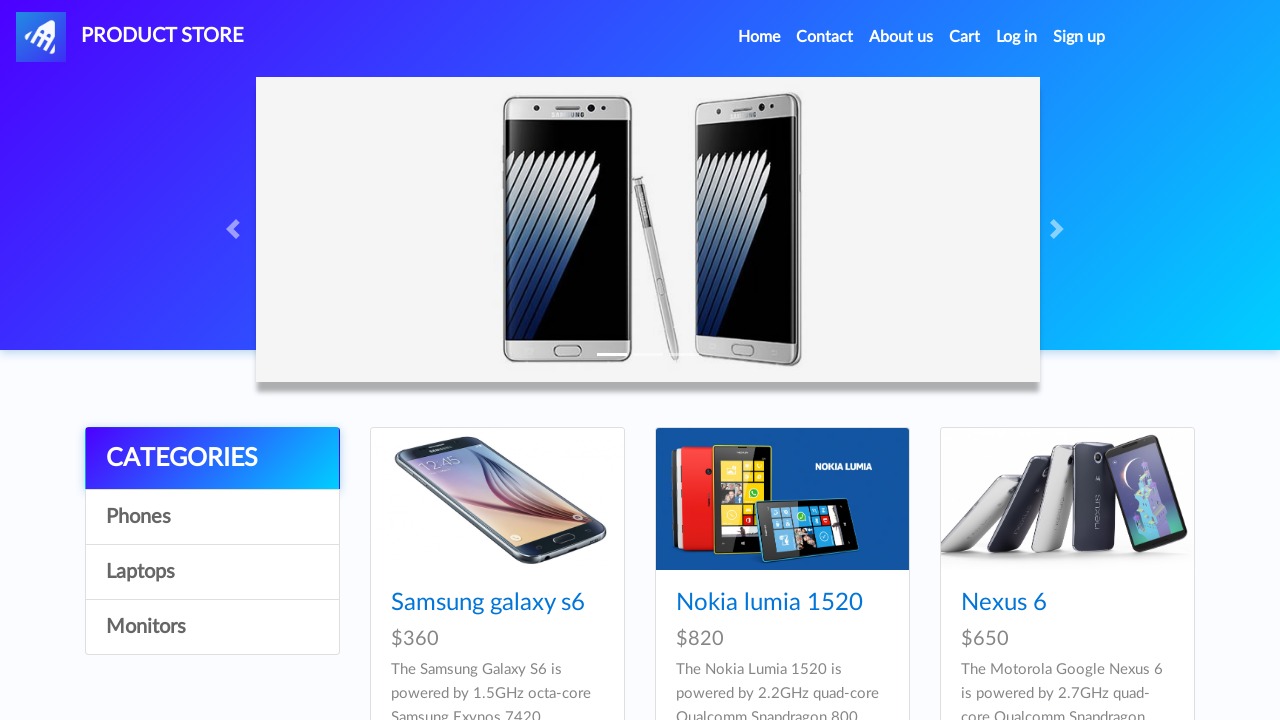

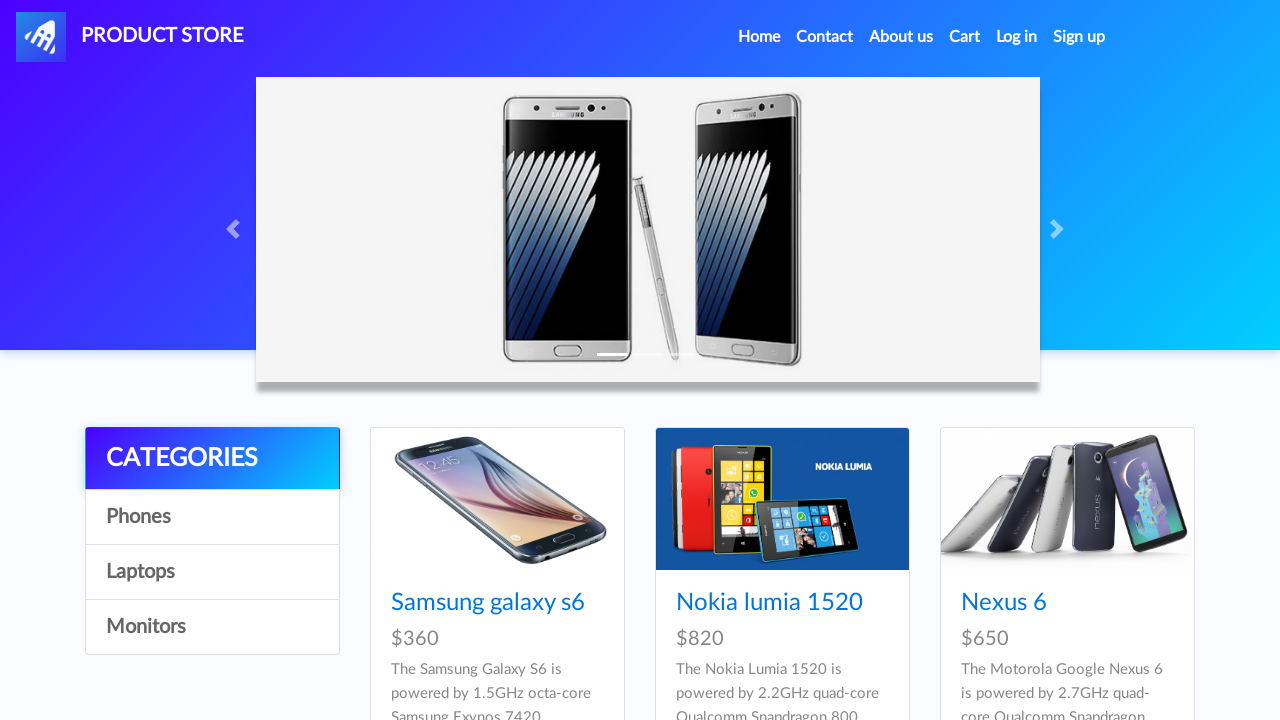